Tests page scrolling functionality by navigating to a website and scrolling down the page using JavaScript execution

Starting URL: https://vctcpune.com/

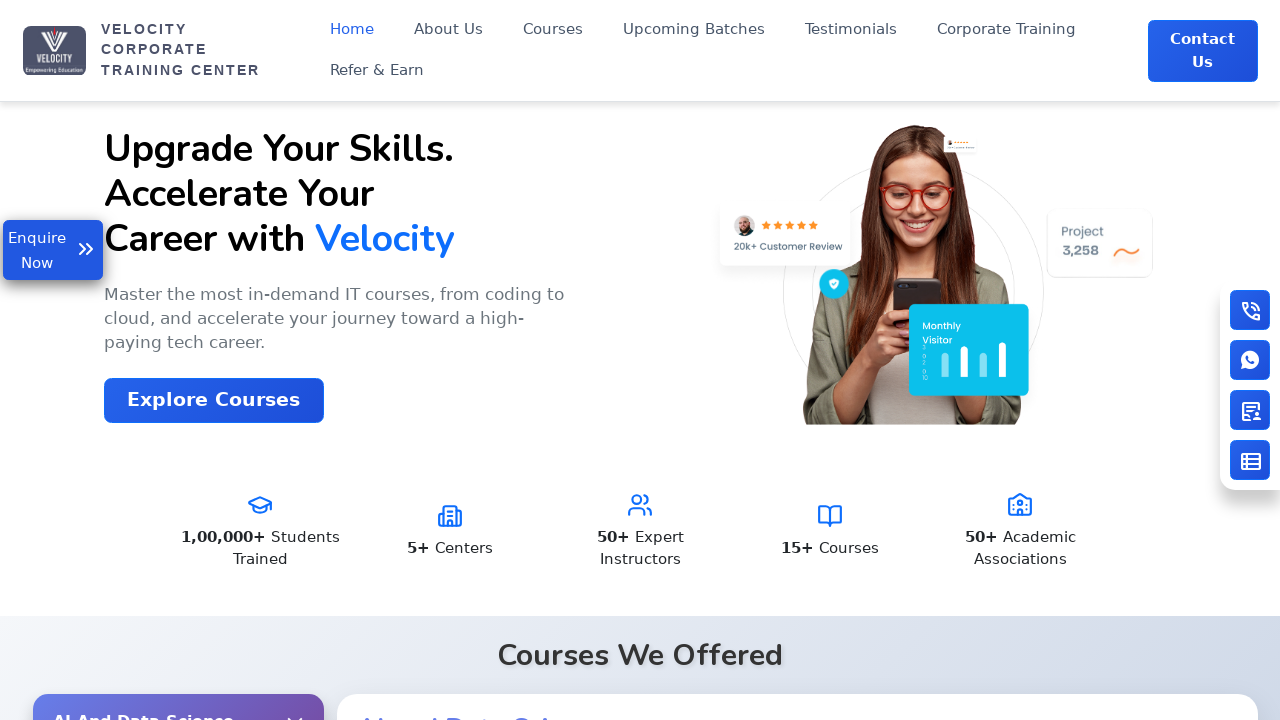

Scrolled down the page by 7000 pixels using JavaScript
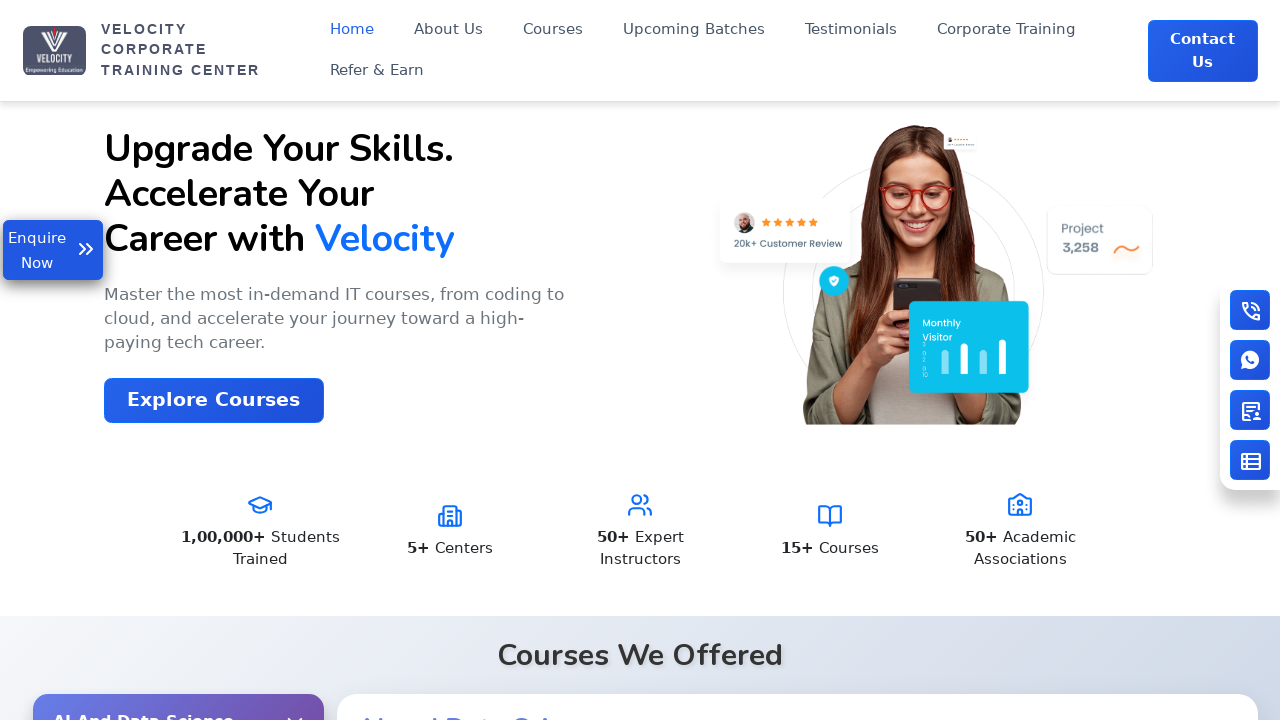

Waited 1000ms for scroll animation to complete
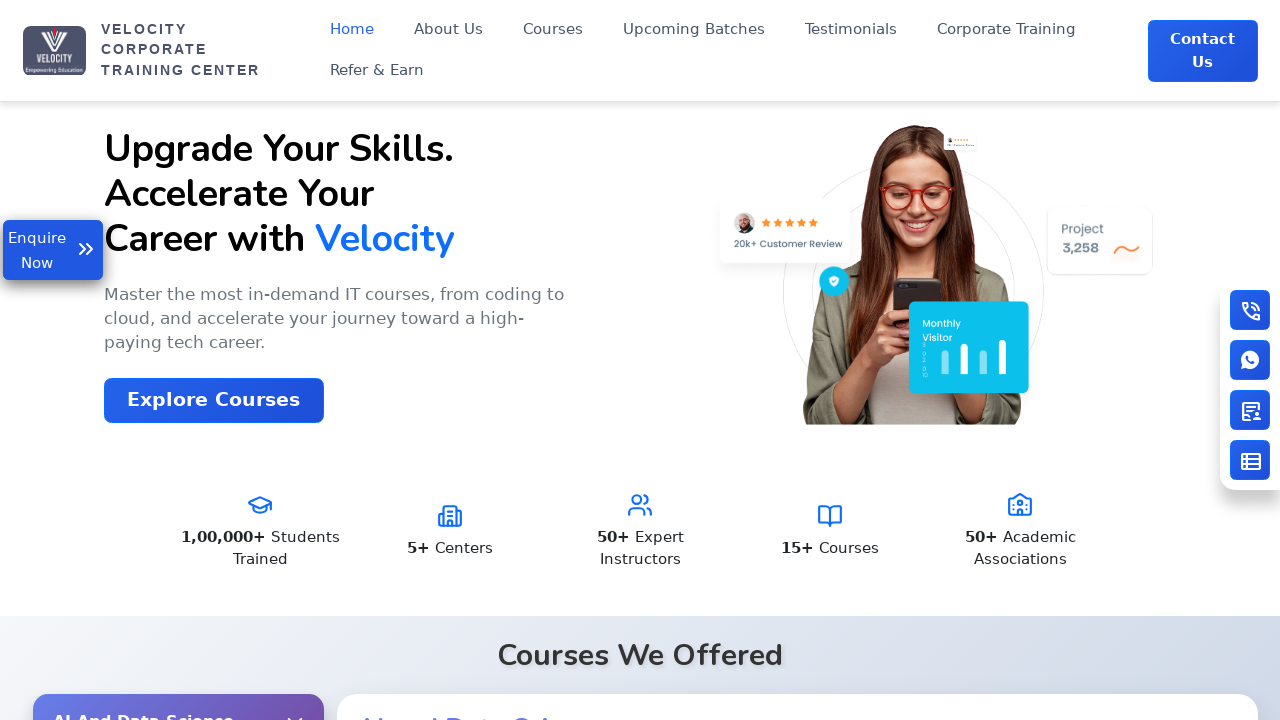

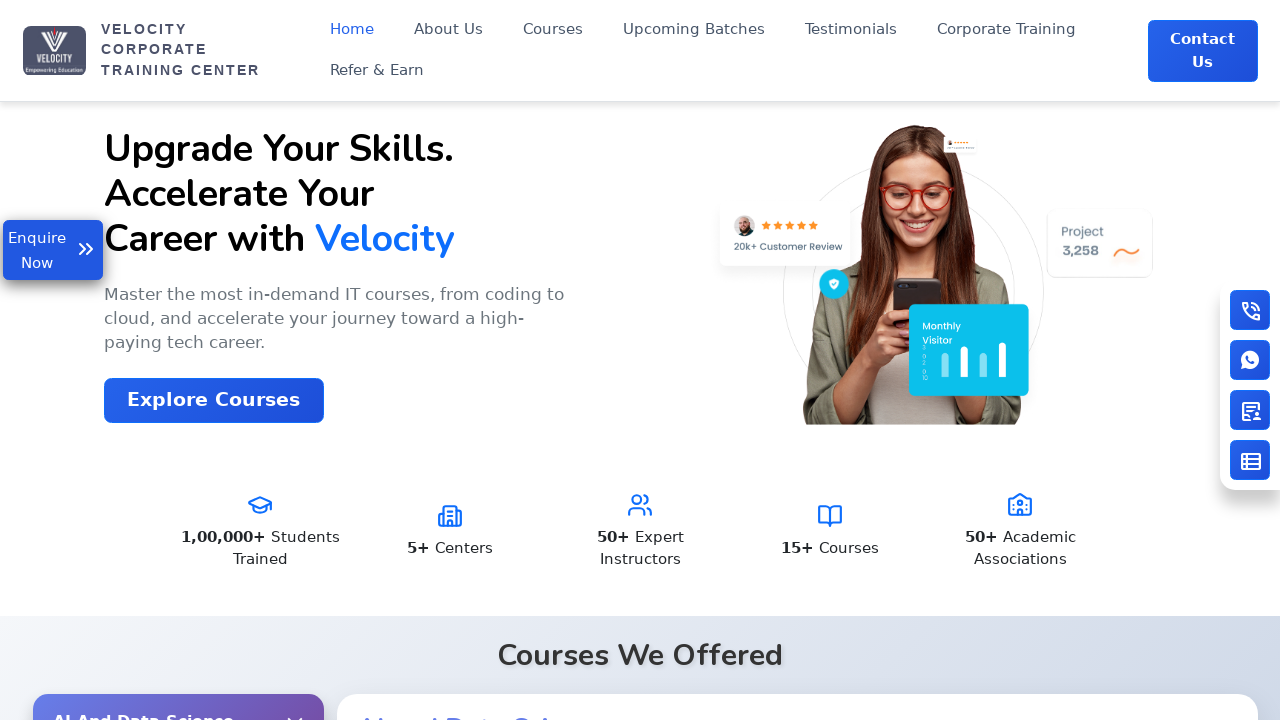